Verifies that the online top-up block title displays correctly on the MTS Belarus homepage

Starting URL: https://www.mts.by/

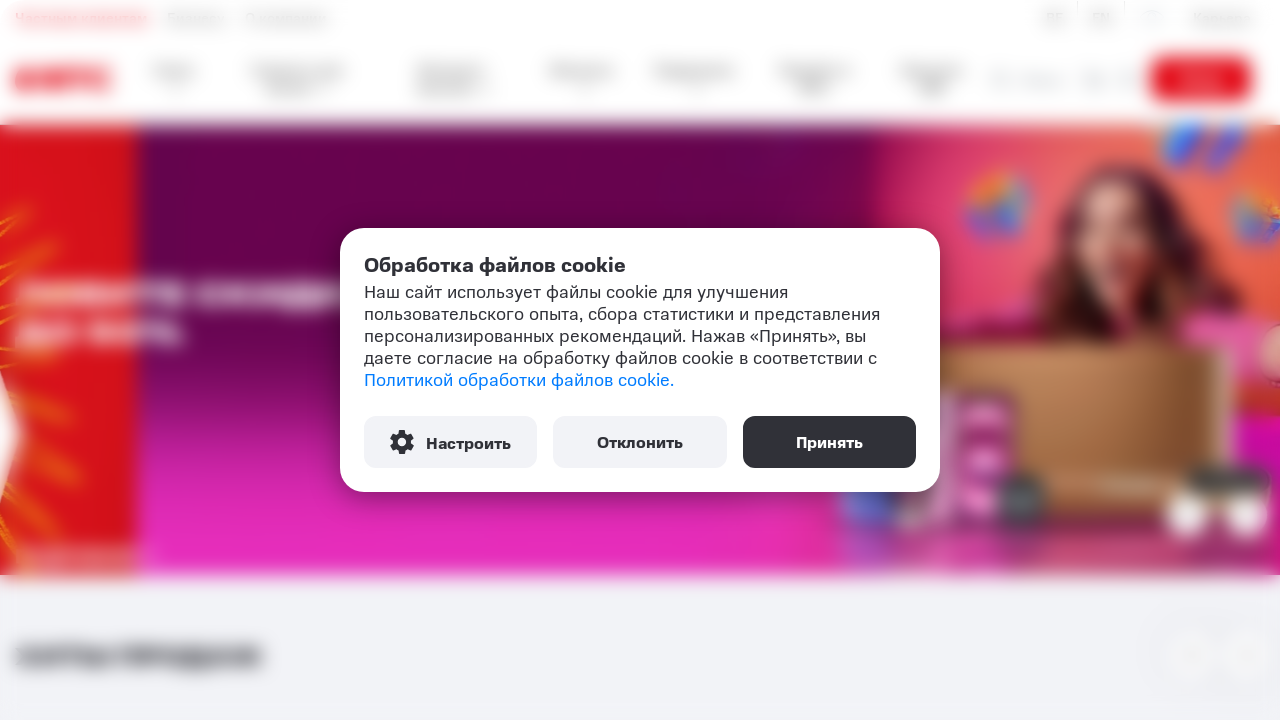

Waited for online top-up block title to become visible
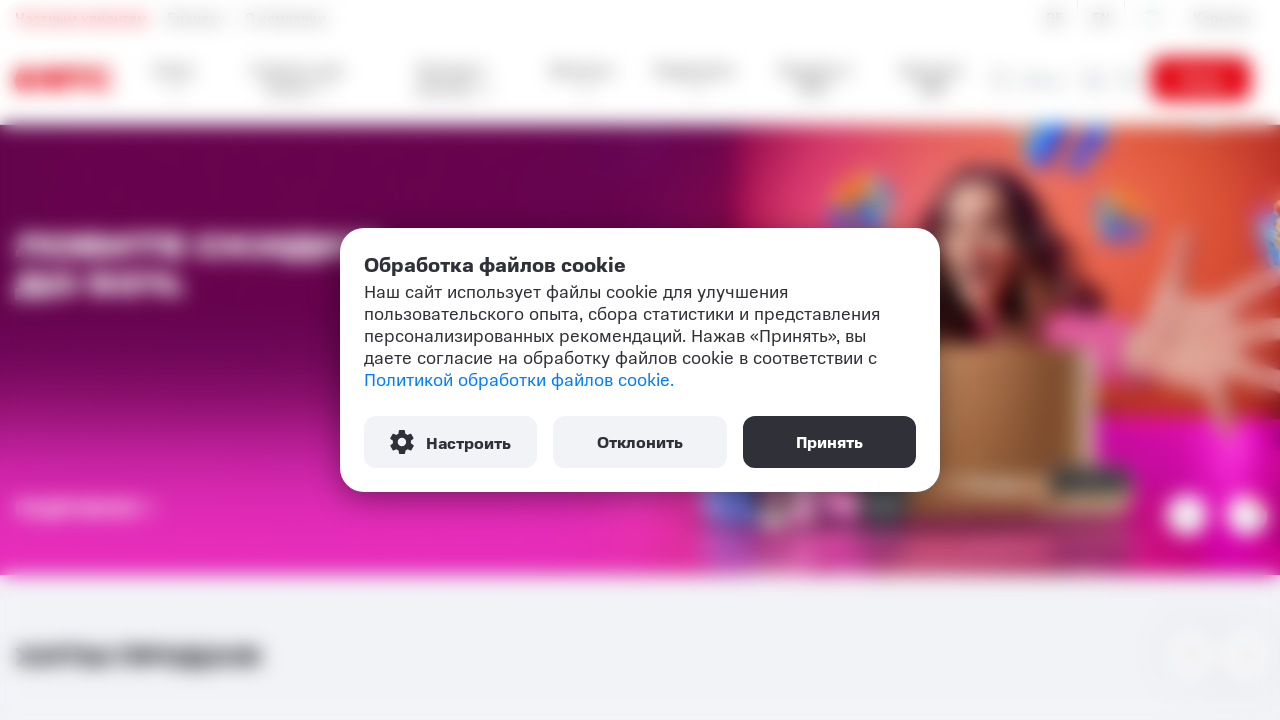

Retrieved text content from block title element
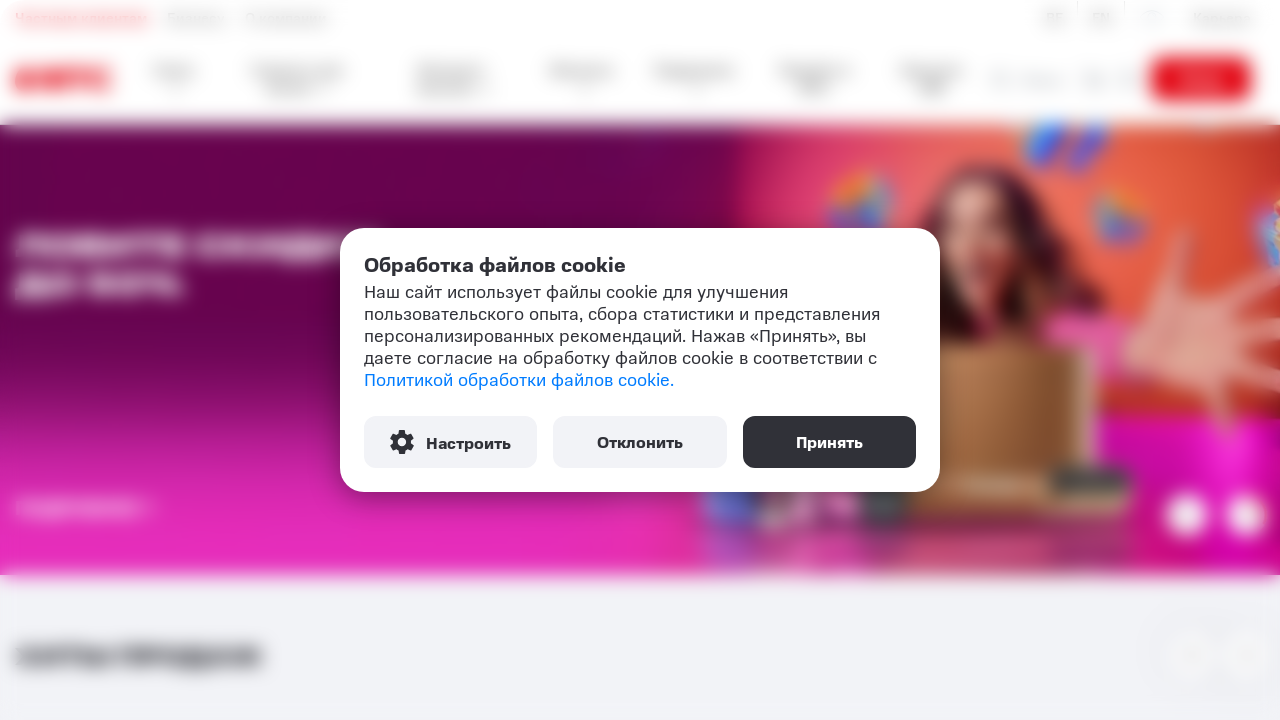

Verified block title contains both 'Онлайн пополнение' and 'без комиссии'
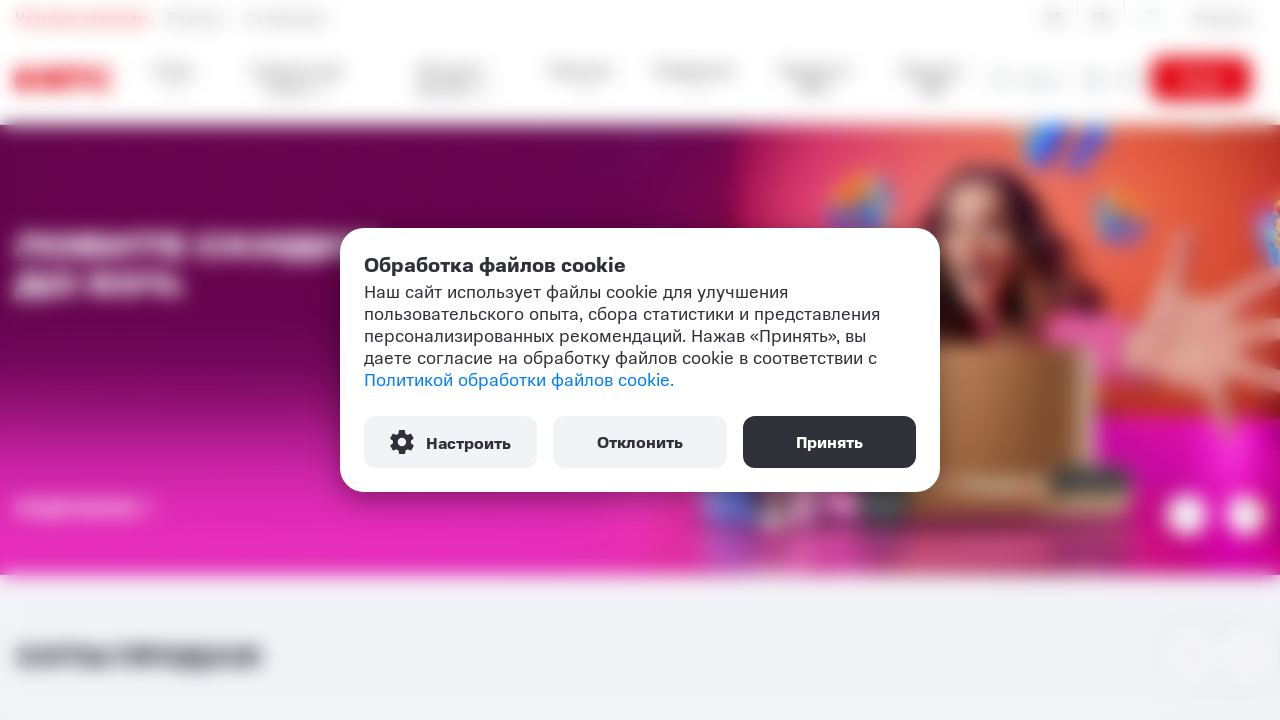

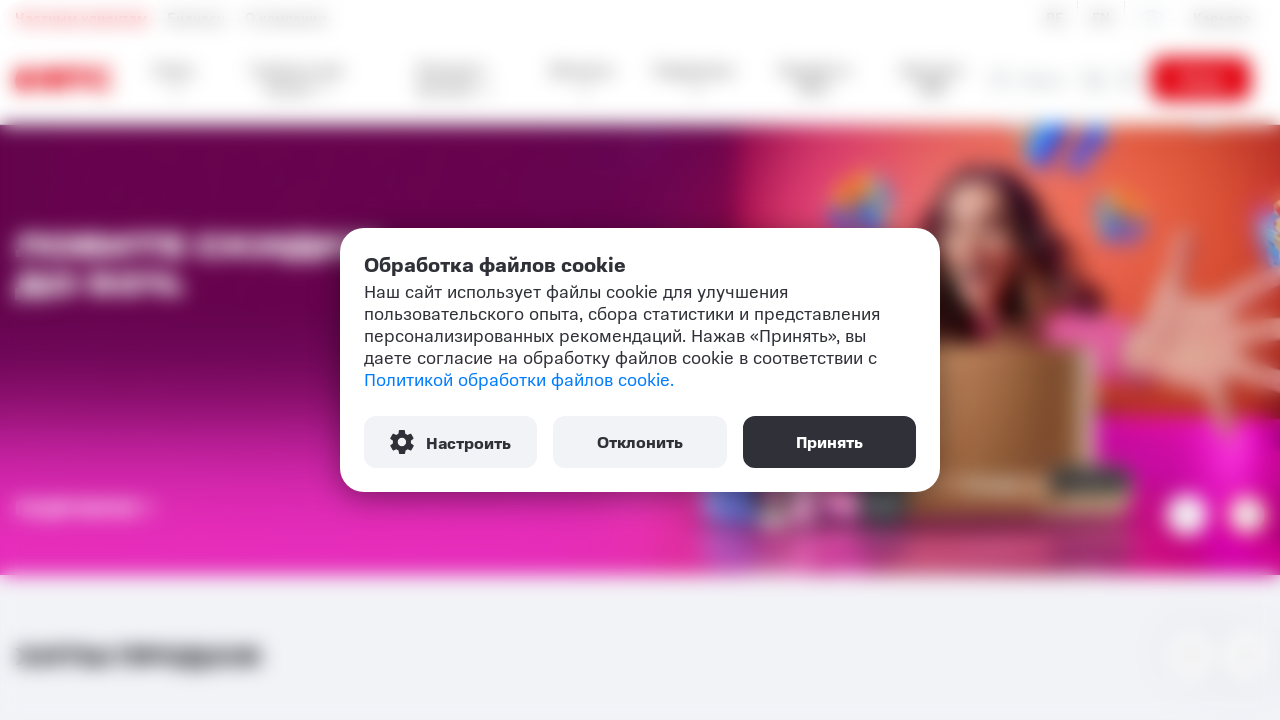